Tests dynamic content loading by clicking Start button and waiting for hidden content to become visible

Starting URL: https://the-internet.herokuapp.com/dynamic_loading/1

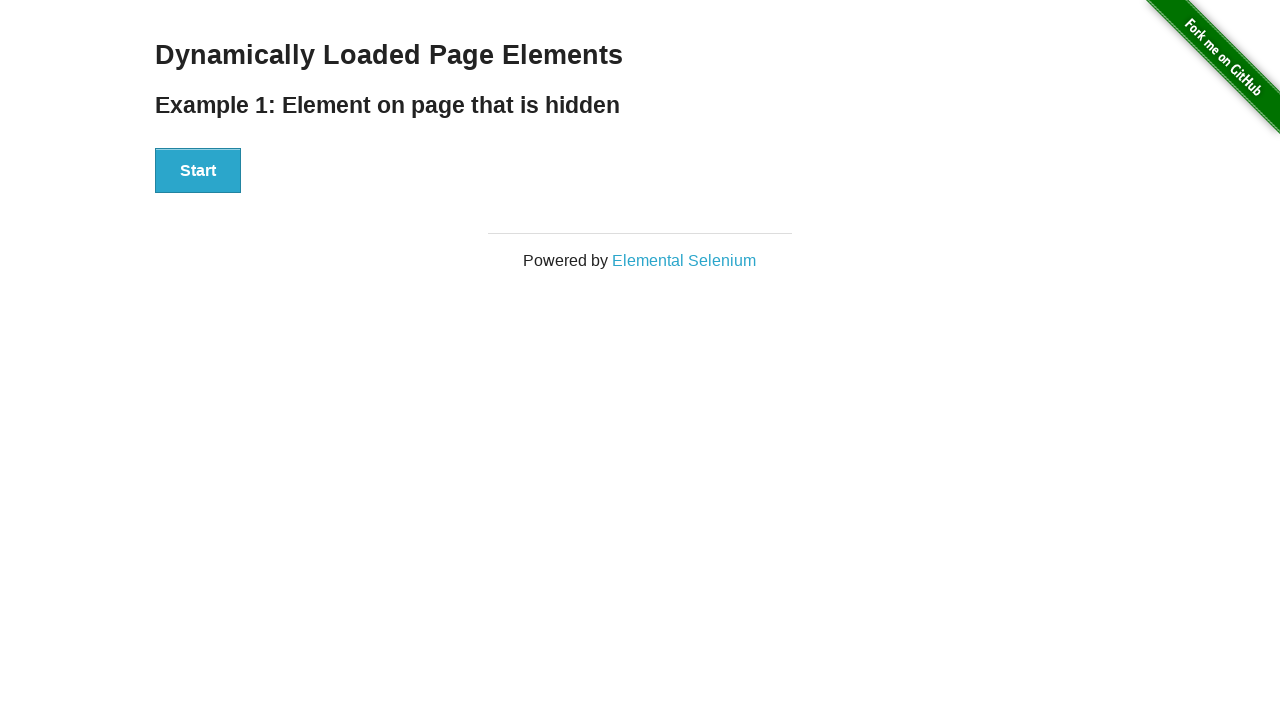

Clicked Start button to trigger dynamic loading at (198, 171) on xpath=//button[.='Start']
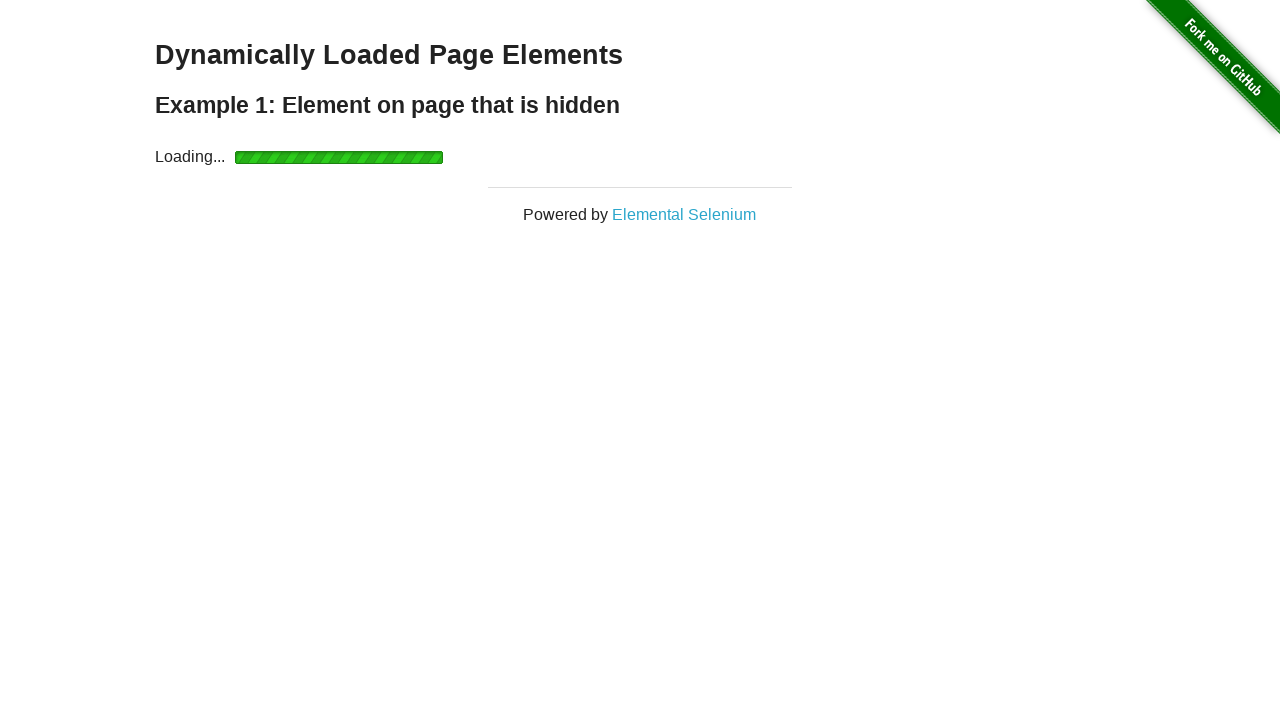

Waited for finish element to become visible
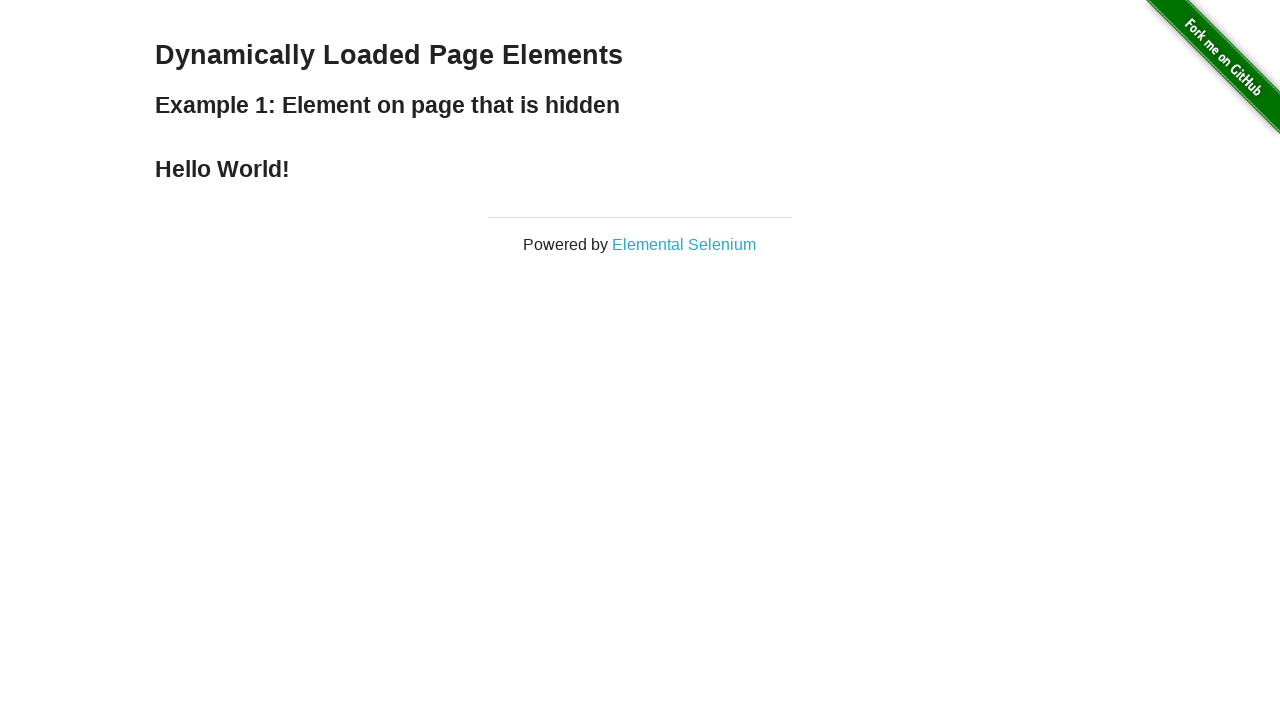

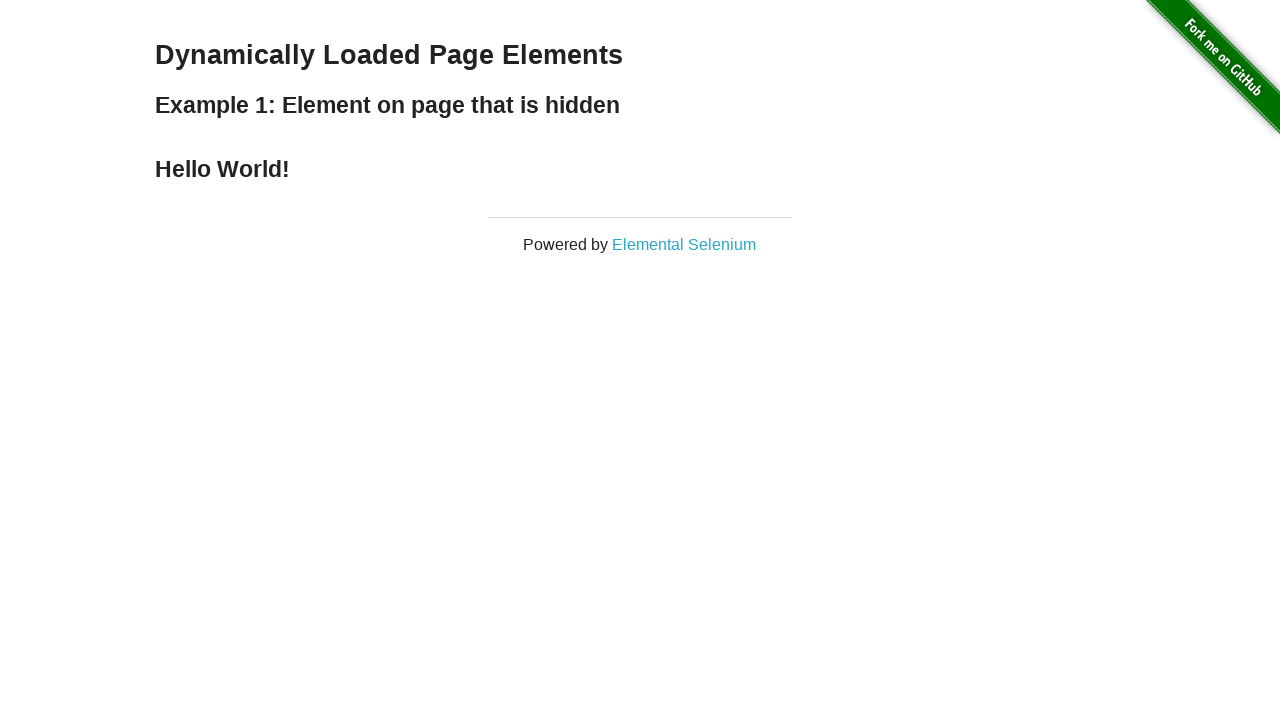